Tests browser window handling by opening a new window, switching to it, verifying content, then switching back to the parent window

Starting URL: https://demoqa.com/browser-windows

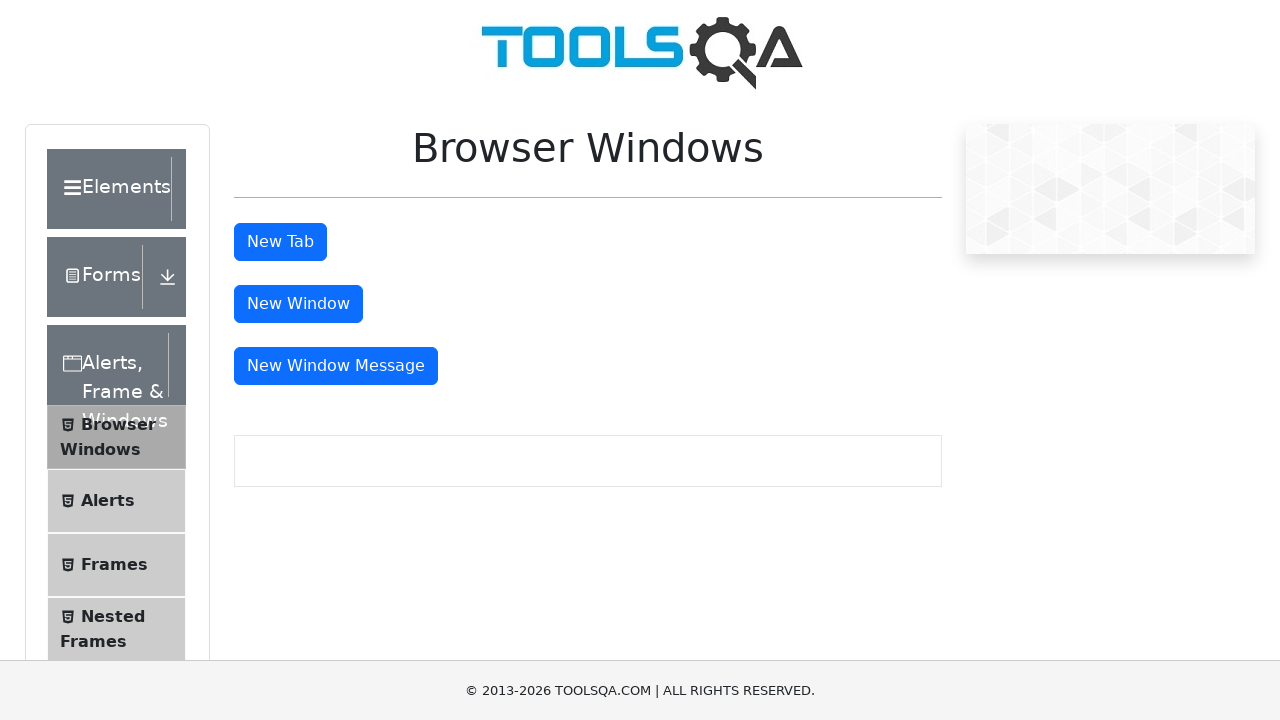

Clicked button to open new window at (298, 304) on #windowButton
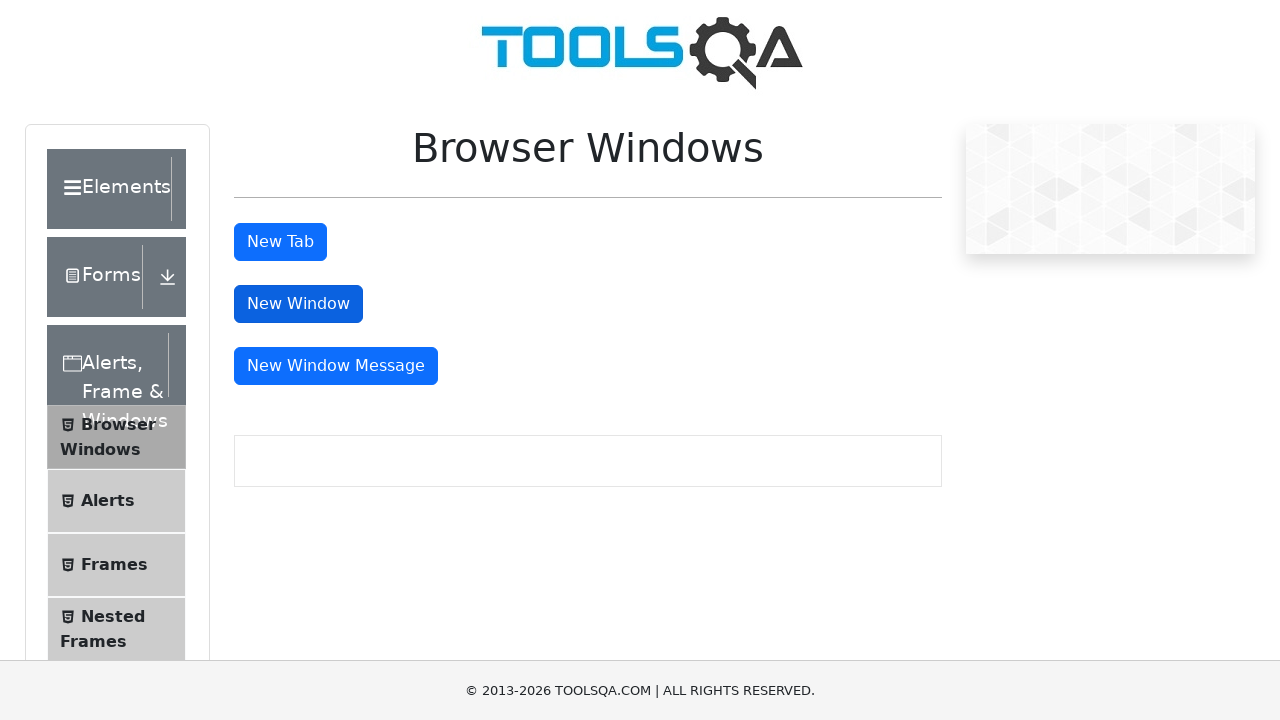

Retrieved all open pages/windows
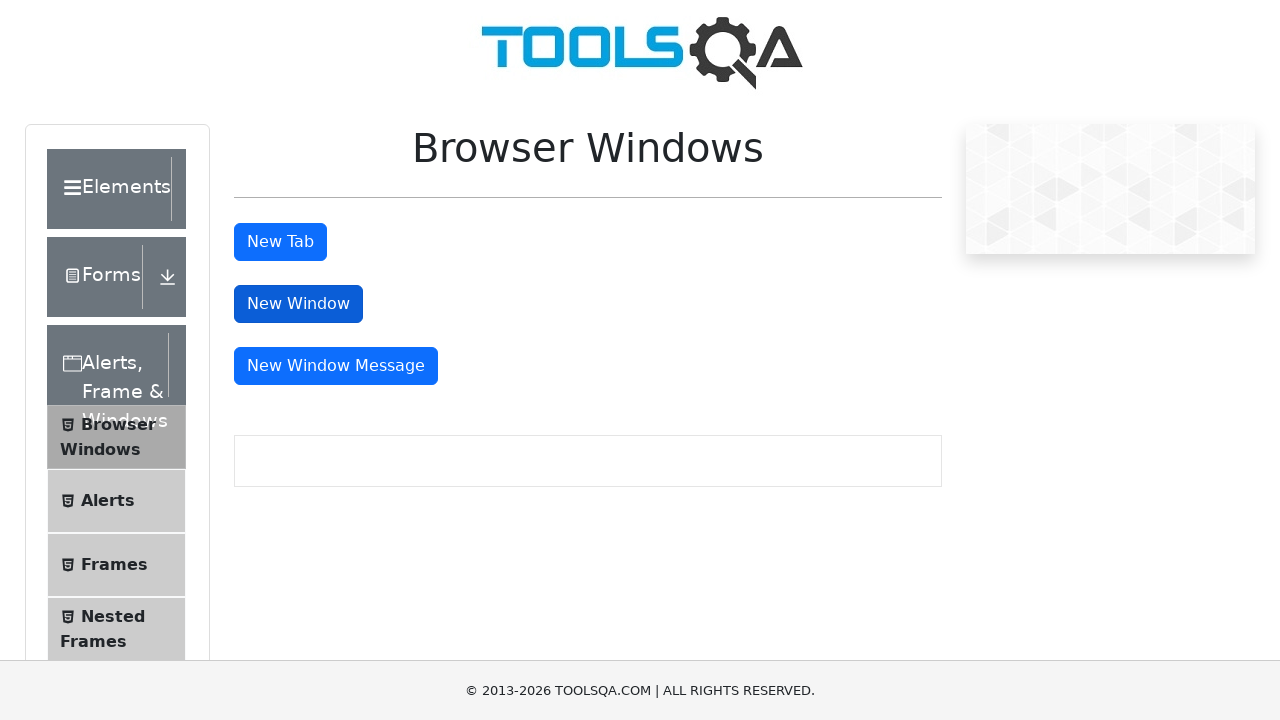

Switched to newly opened window
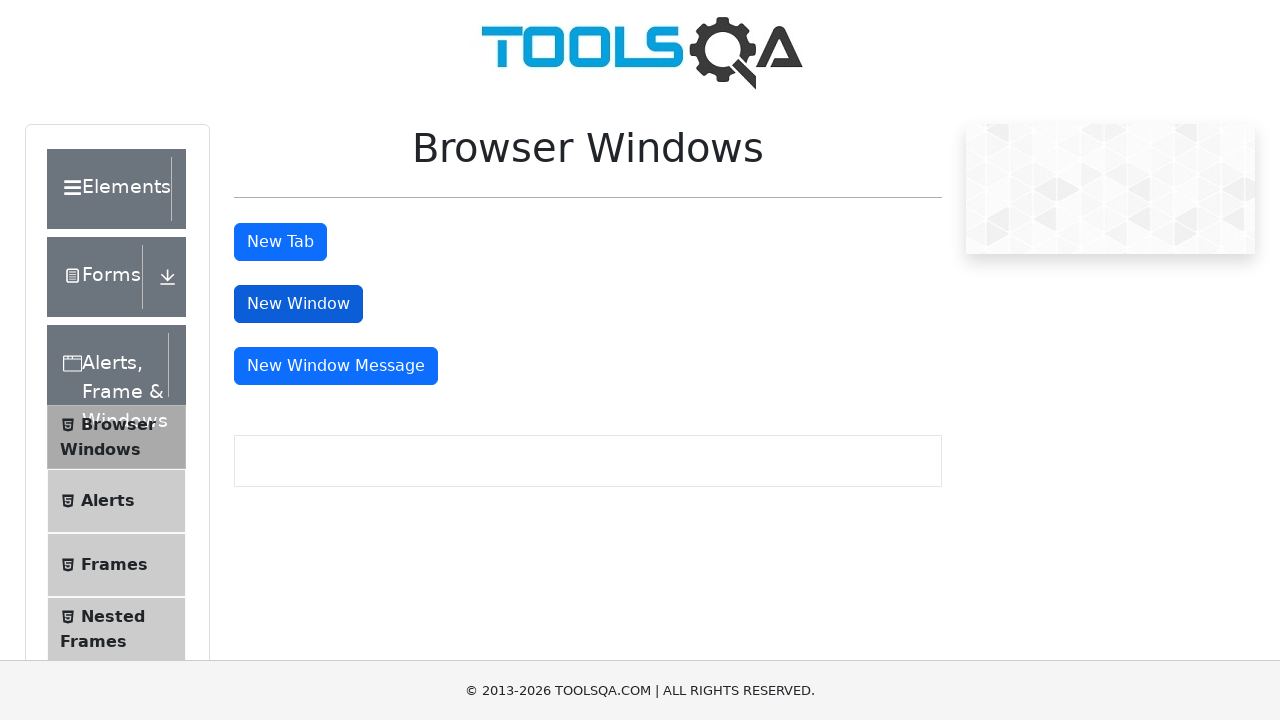

Waited for sample heading to load in new window
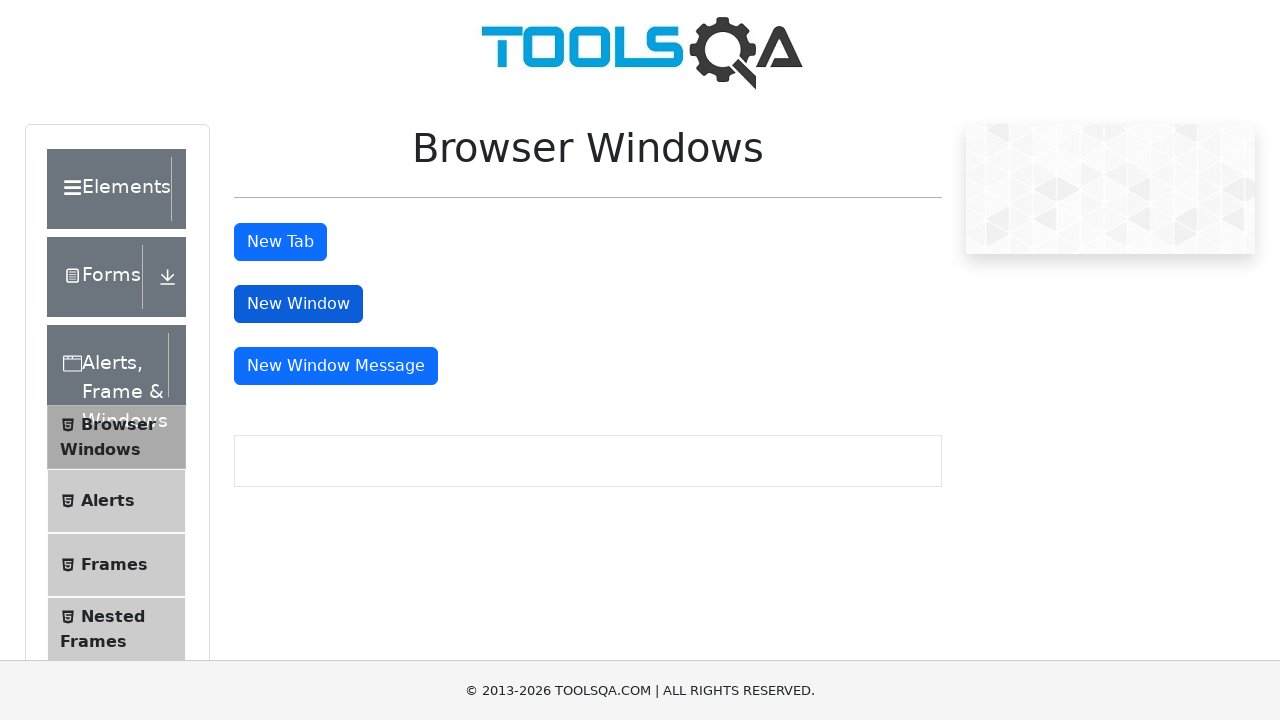

Extracted heading text from new window: 'This is a sample page'
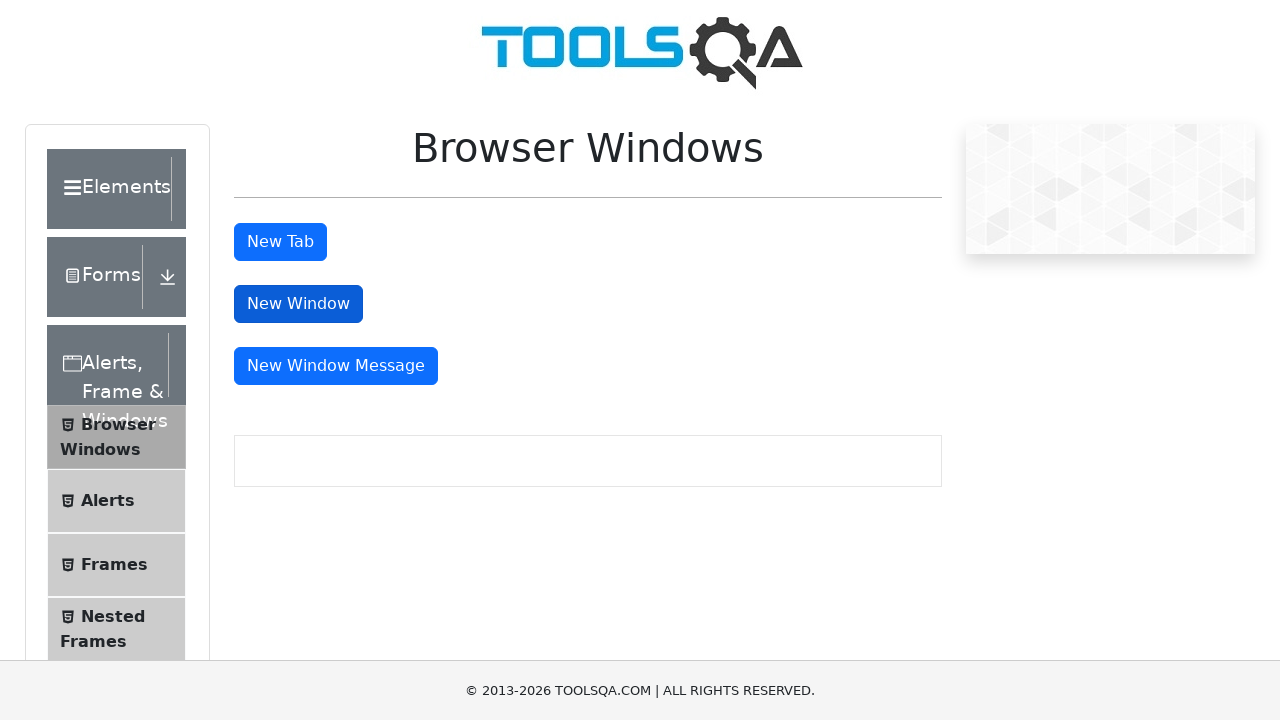

Closed the new window
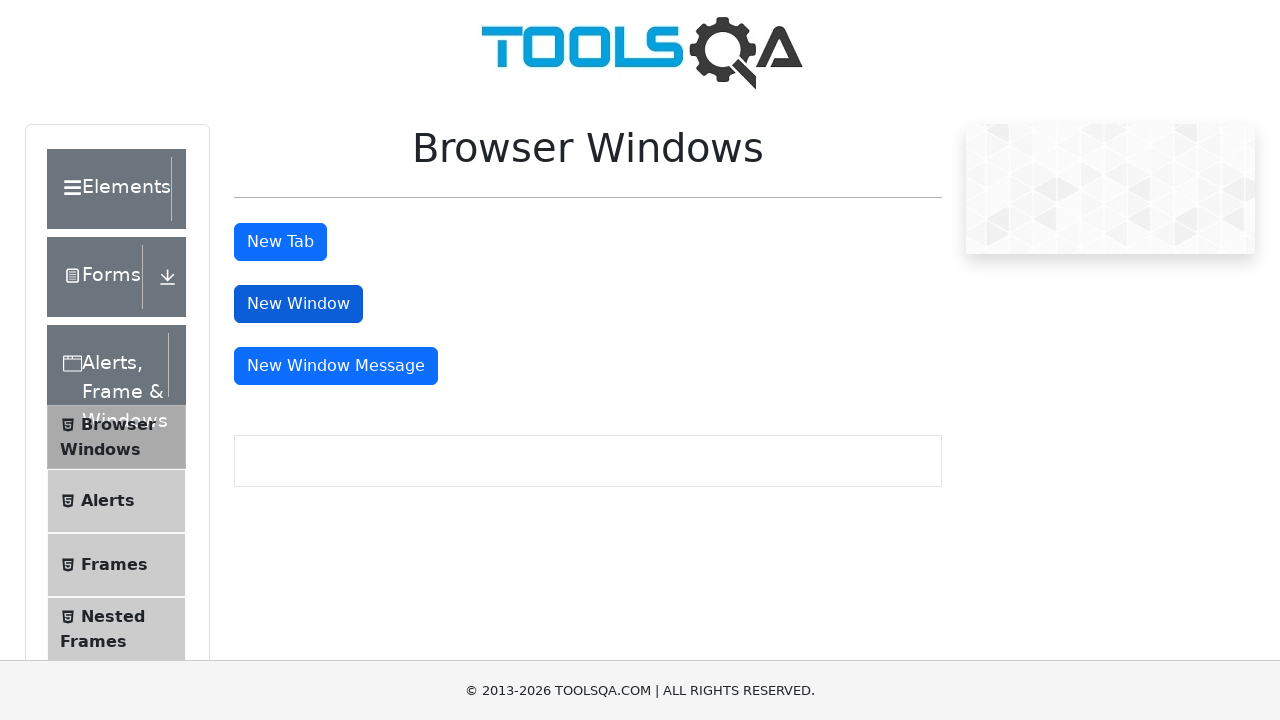

Verified parent window load state after closing new window
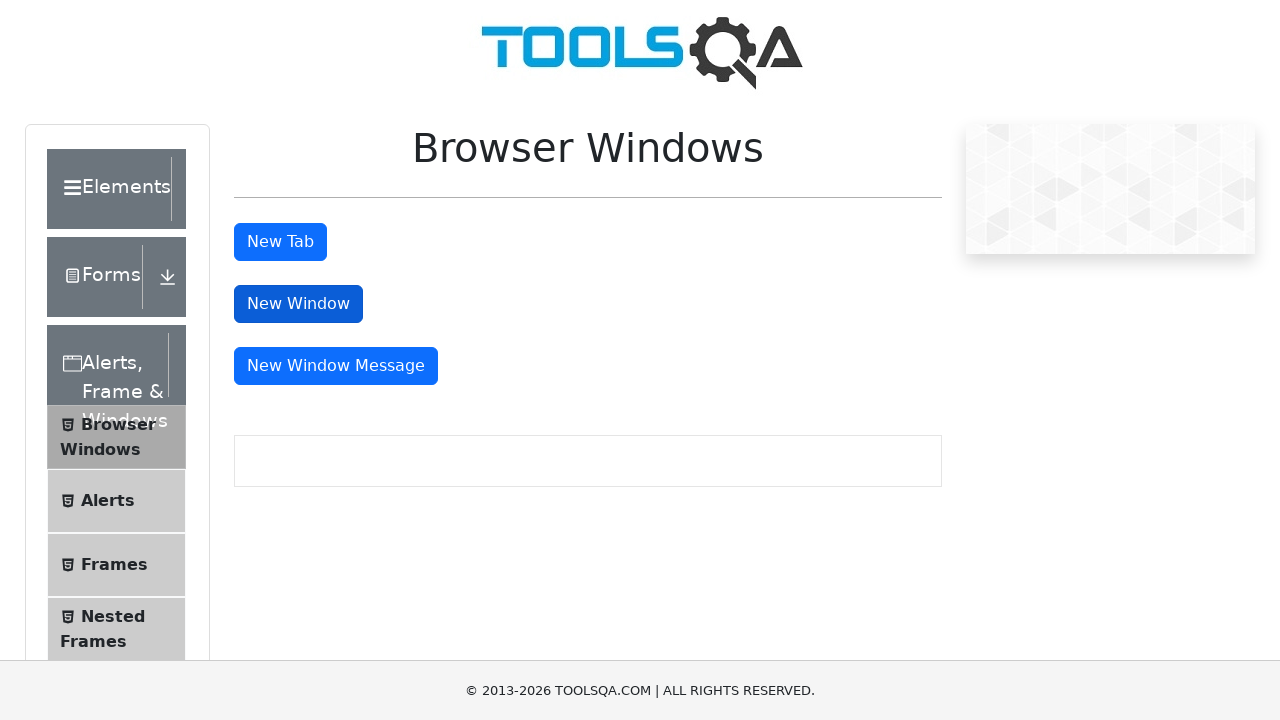

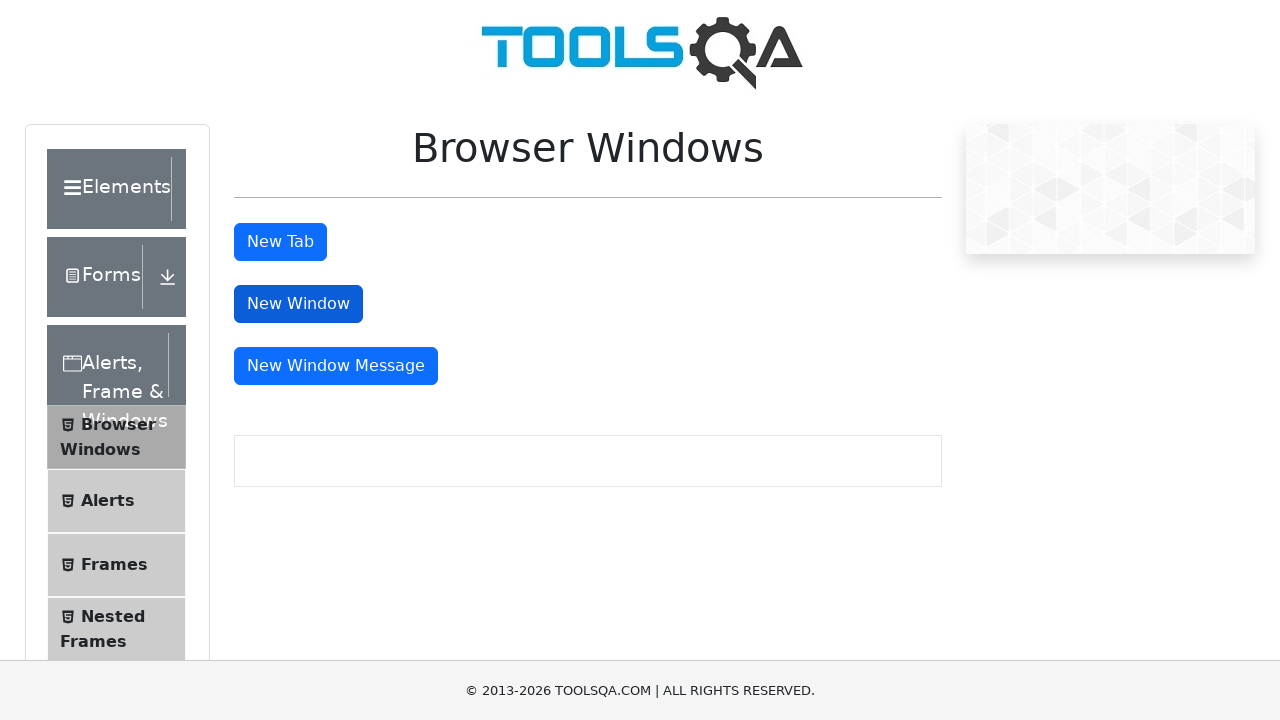